Tests clicking on a scrollable element on the Six Eastern website homepage, specifically targeting a results section element

Starting URL: https://sixeastern.com/

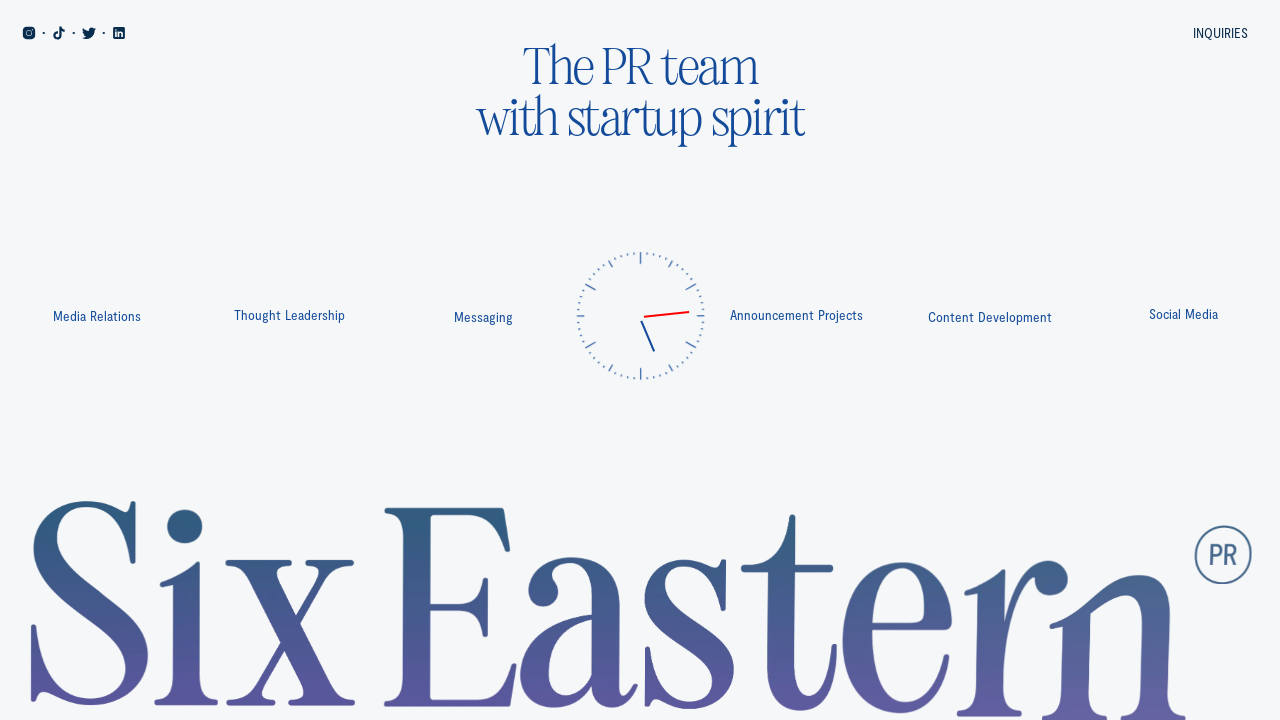

Waited for page to reach networkidle load state
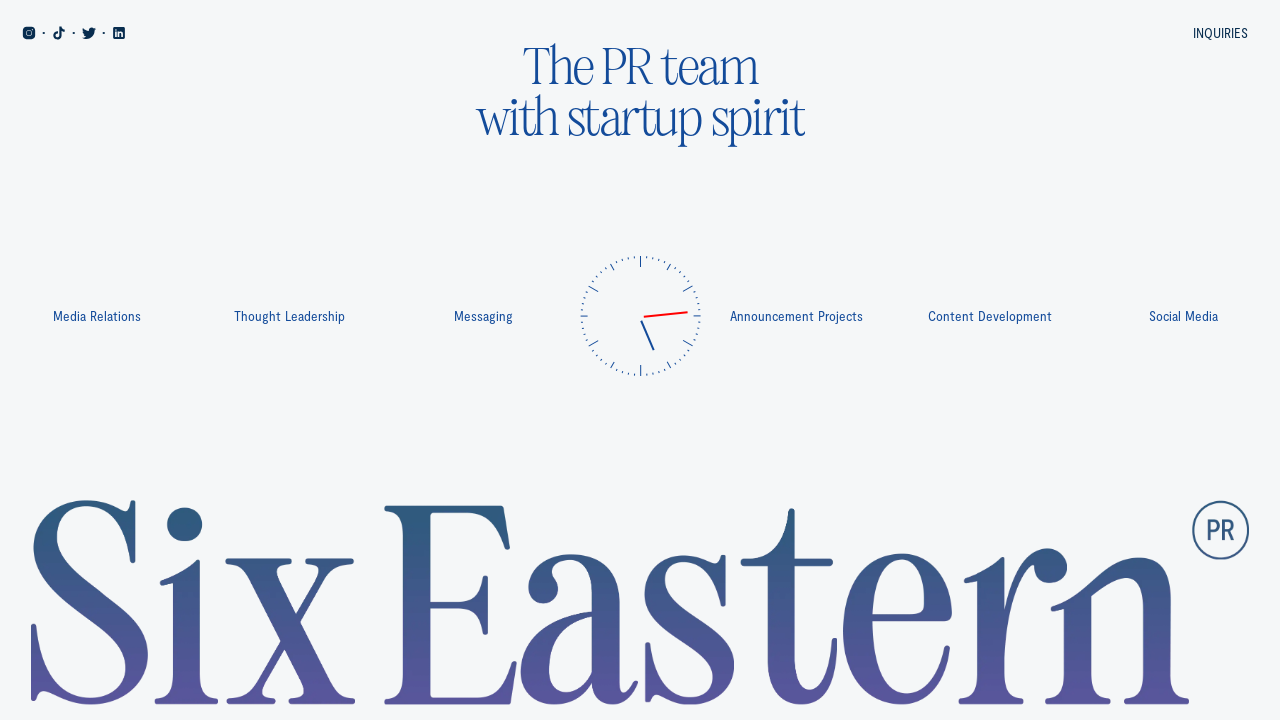

Clicked on scrollable results section element at (602, 32) on div[data-scrollto='results']
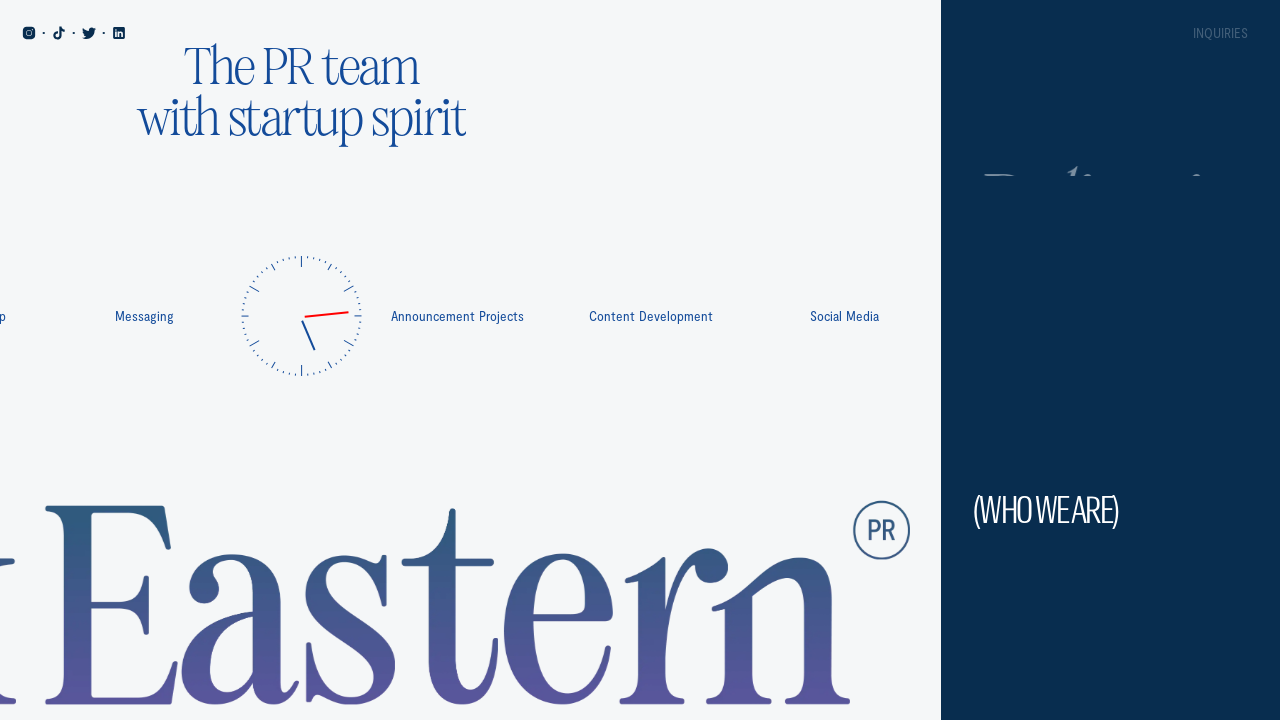

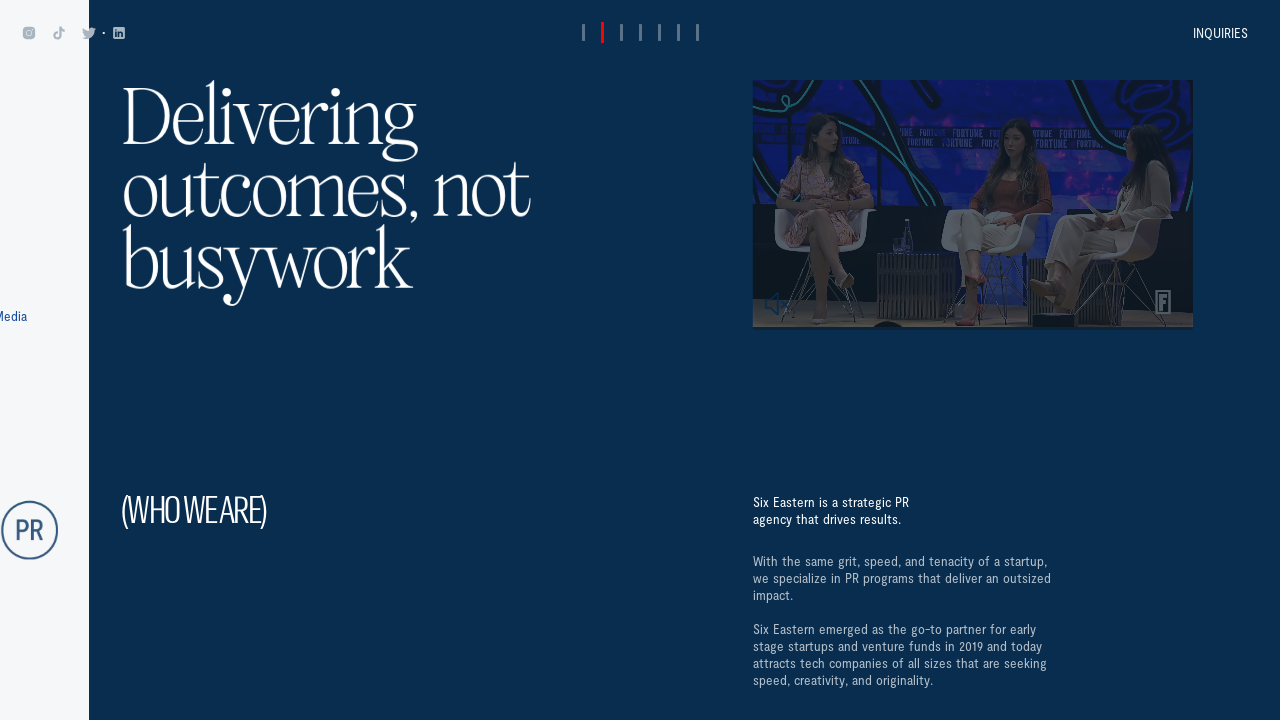